Tests a calendar date picker by navigating through year/month views to select a specific date (June 15, 2027), then verifies the selected date values are correctly displayed in the input fields.

Starting URL: https://rahulshettyacademy.com/seleniumPractise/#/offers

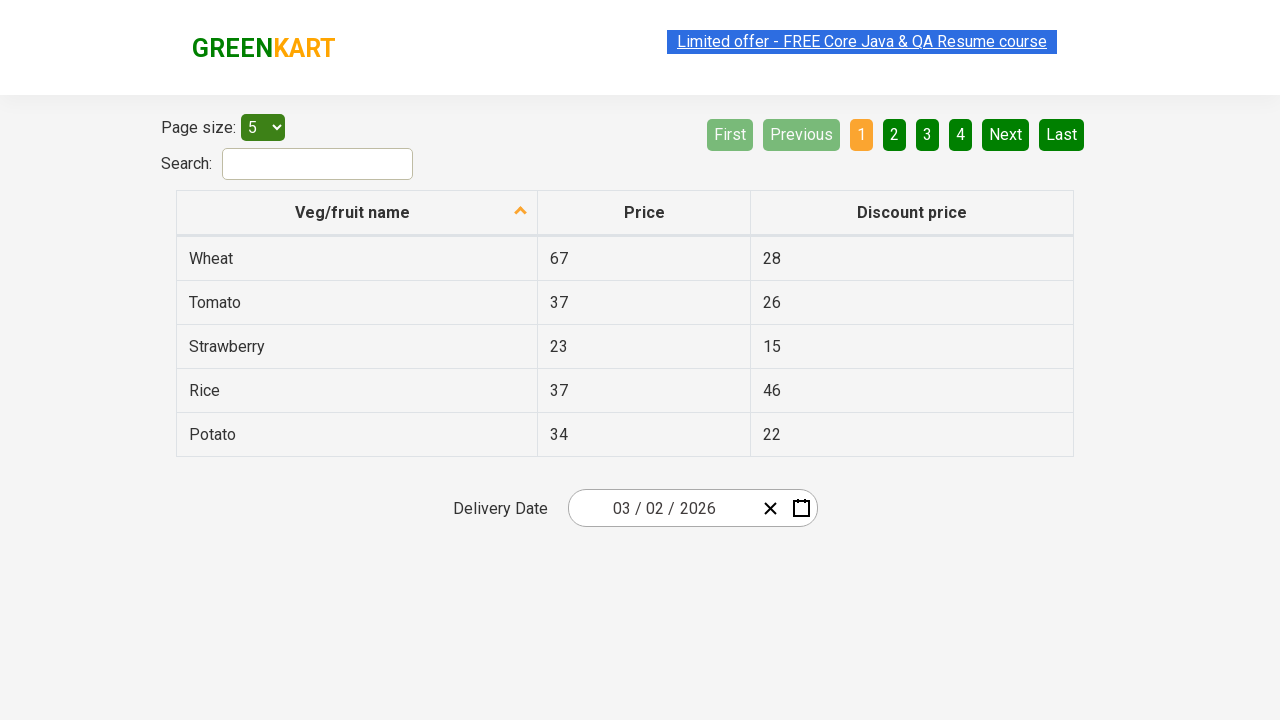

Clicked date picker input group to open calendar at (662, 508) on .react-date-picker__inputGroup
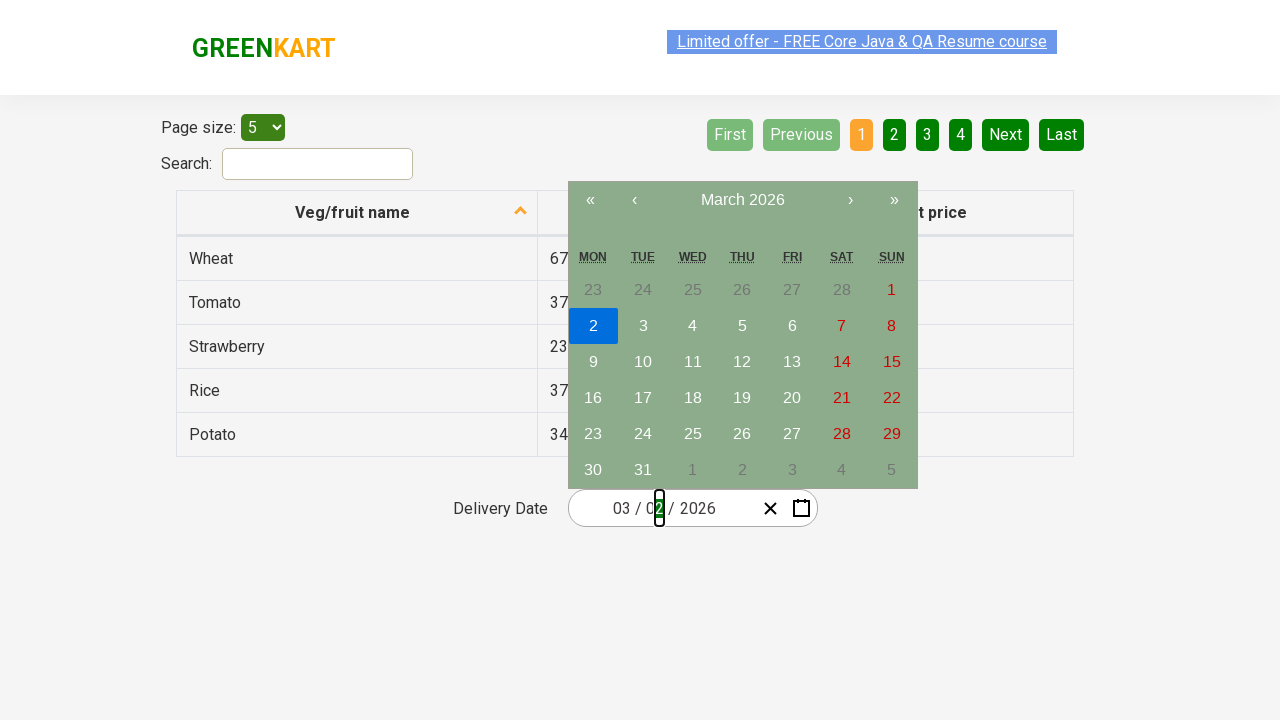

Clicked navigation label to navigate to month view at (742, 200) on .react-calendar__navigation__label
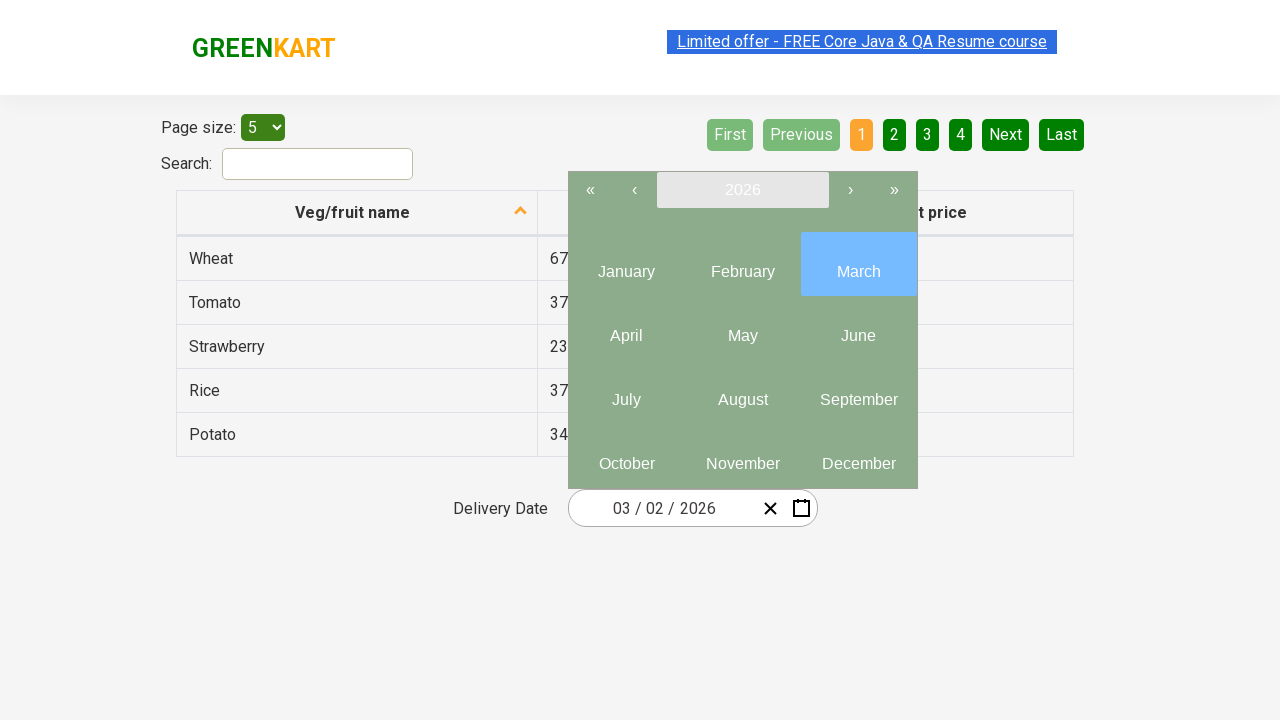

Clicked navigation label again to navigate to year view at (742, 190) on .react-calendar__navigation__label
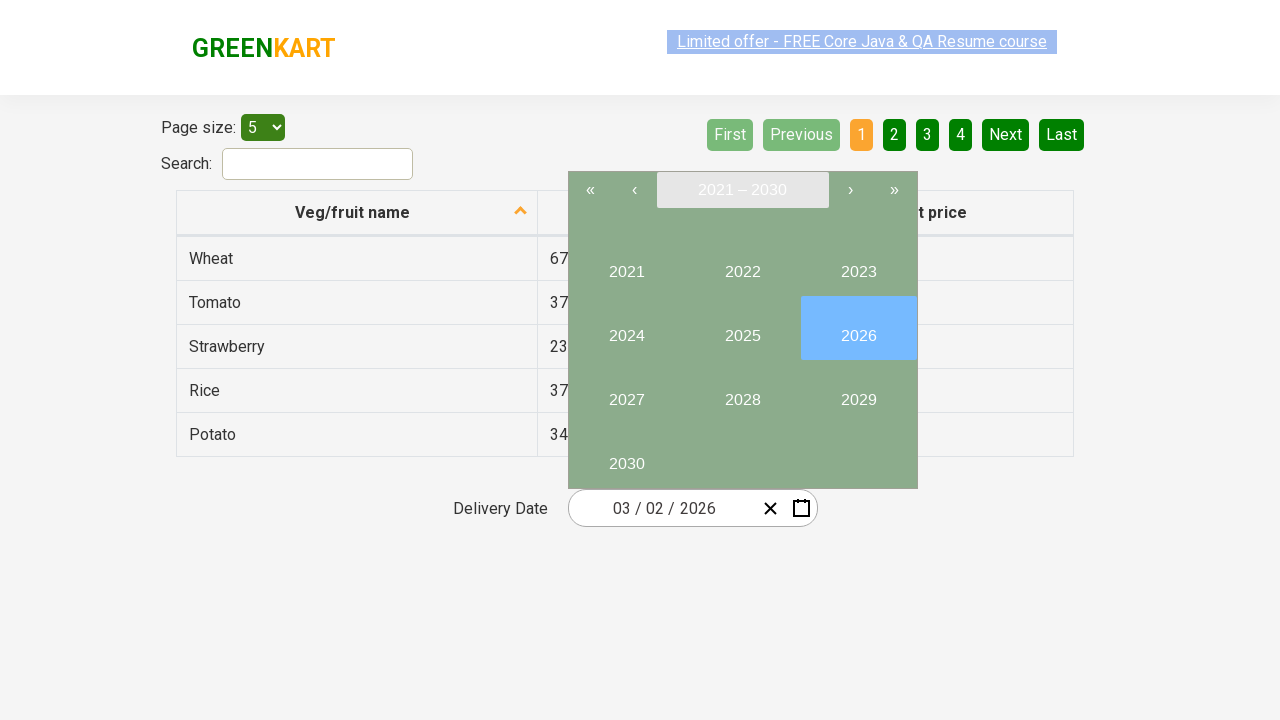

Selected target year 2027 at (626, 392) on //button[text()='2027']
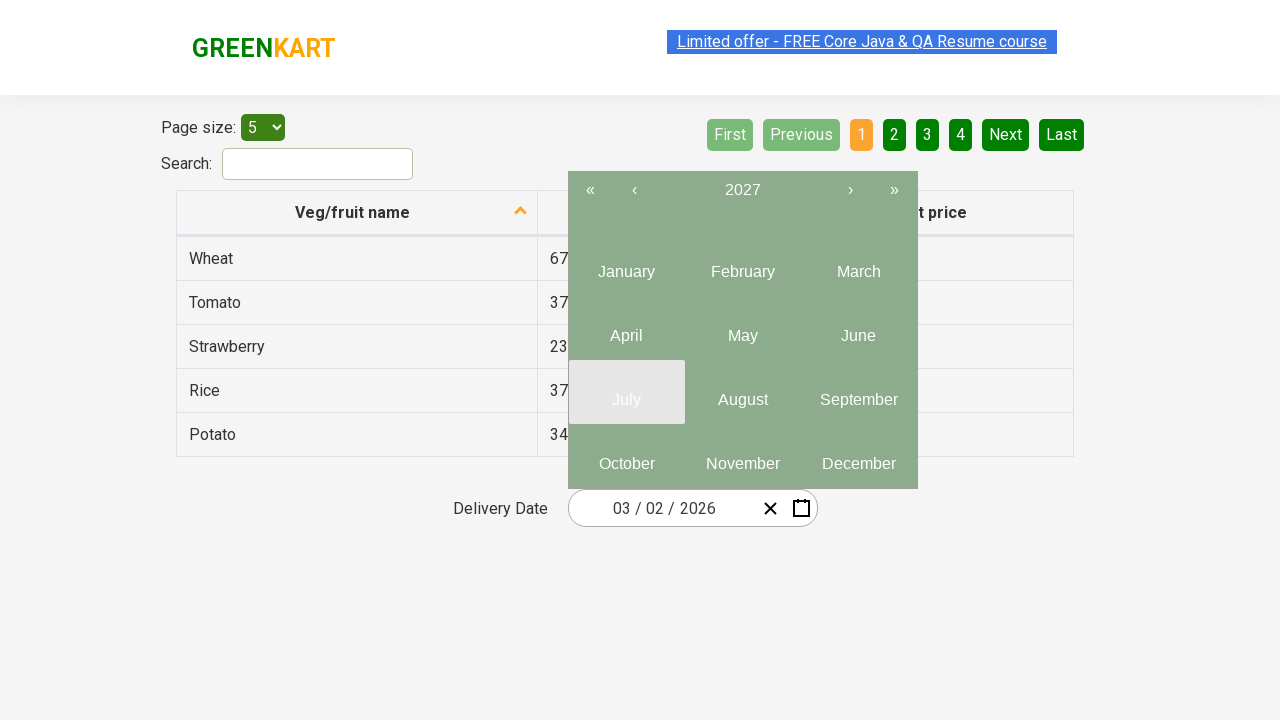

Selected target month 6 (June) at (858, 328) on .react-calendar__year-view__months__month >> nth=5
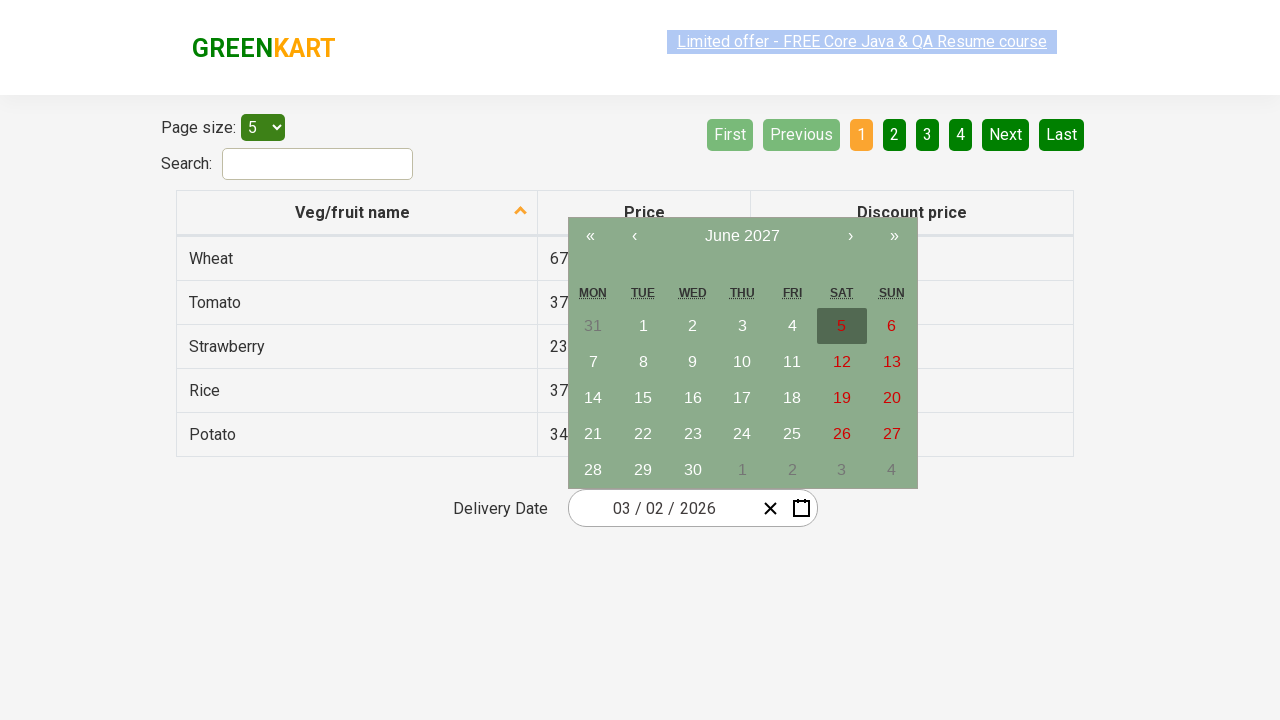

Selected target date 15 at (643, 398) on //abbr[text()='15']
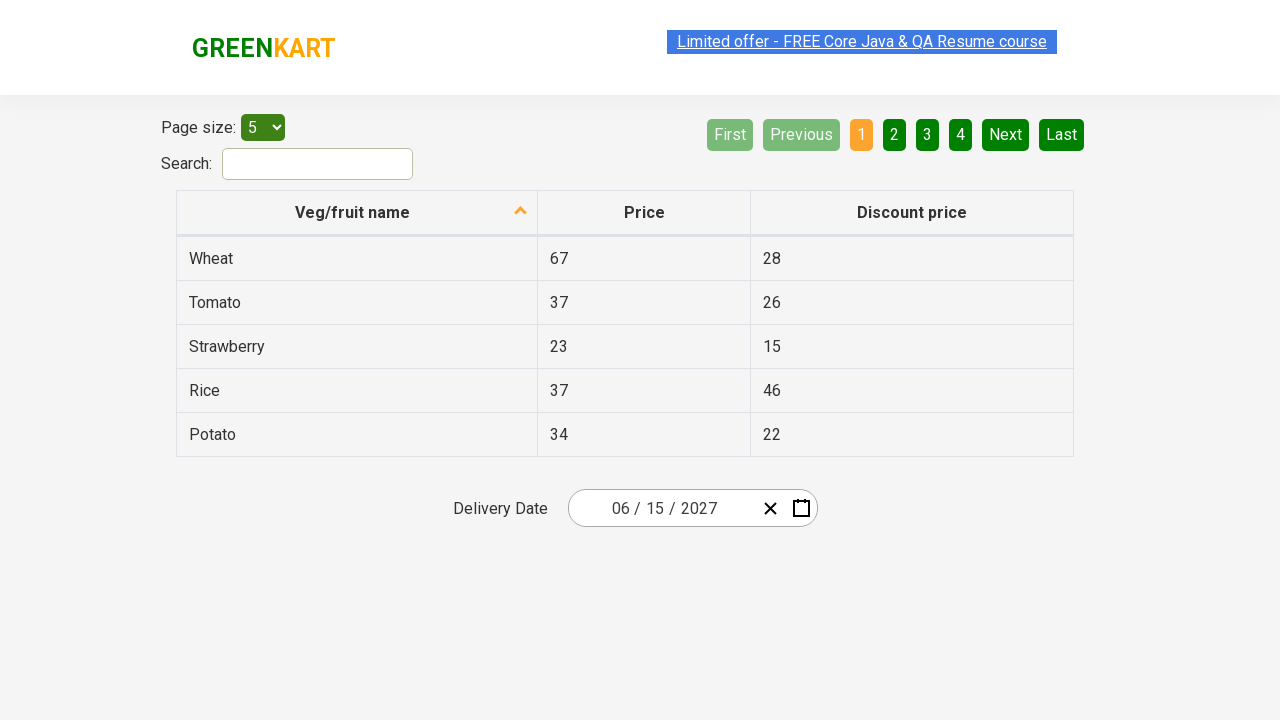

Date picker input fields loaded and updated with selected date
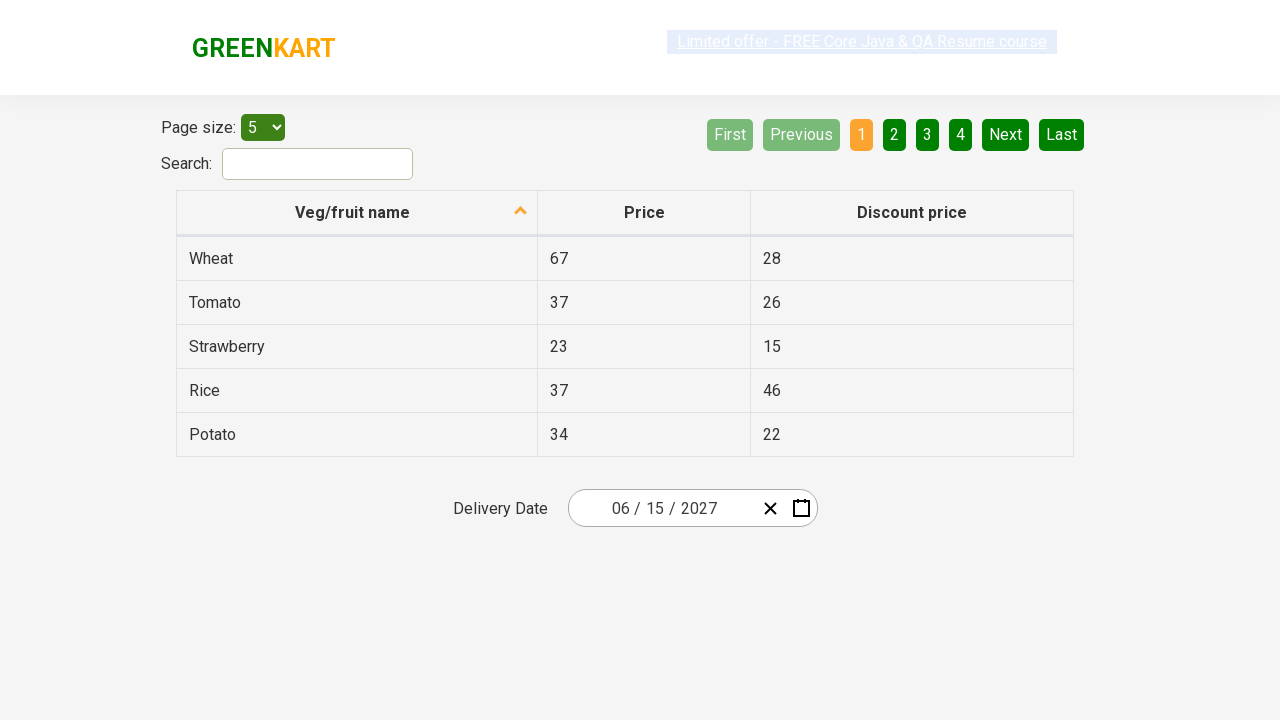

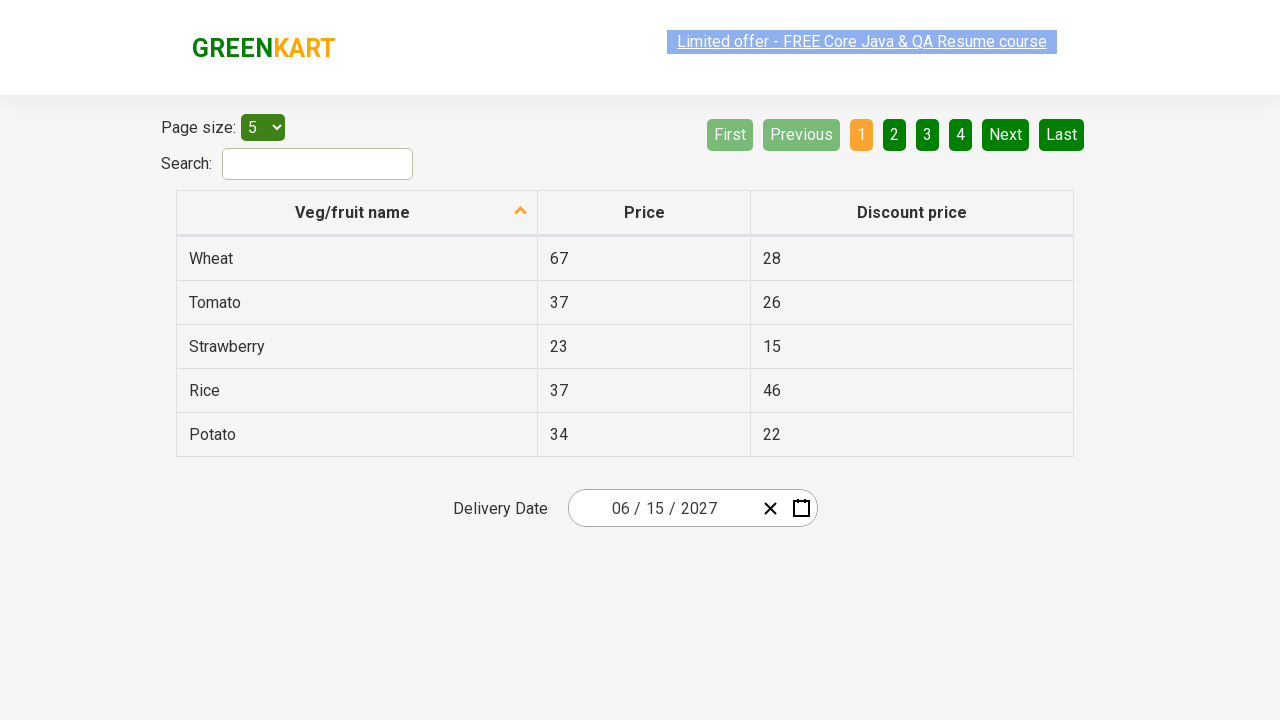